Verifies that label texts are correct for Username and Password fields

Starting URL: https://the-internet.herokuapp.com/

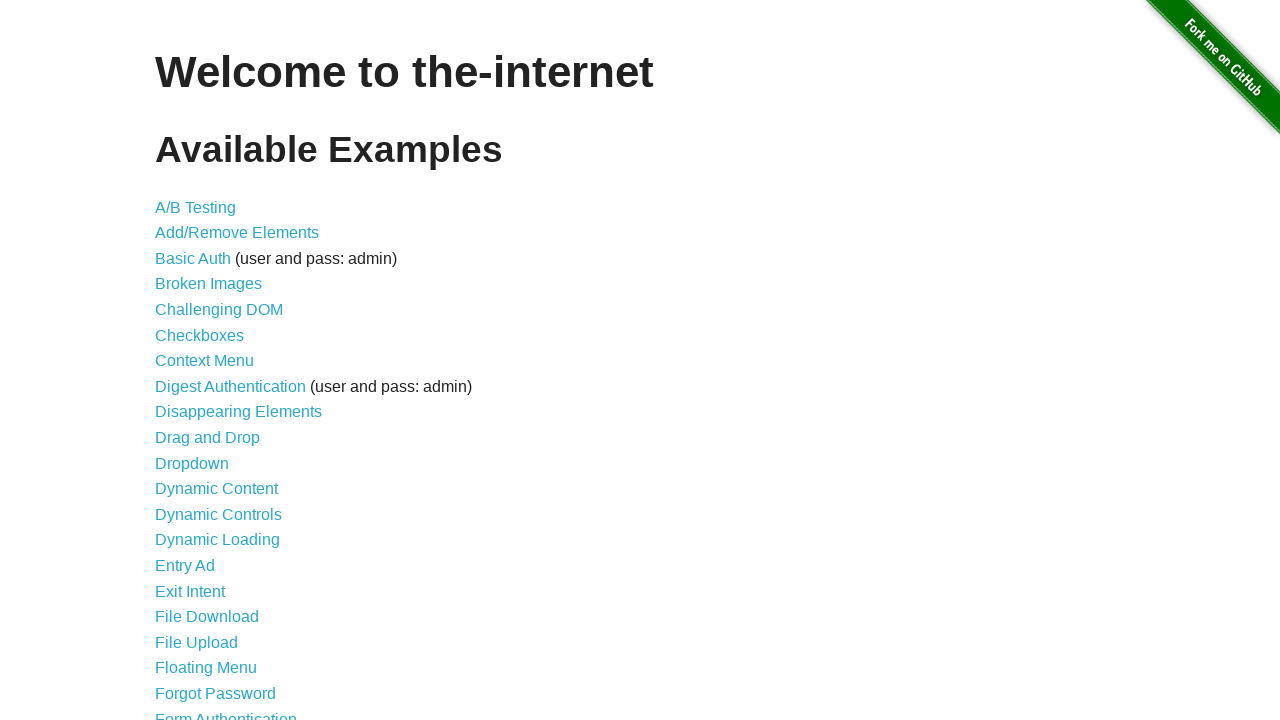

Clicked on Form Authentication link at (226, 712) on text=Form Authentication
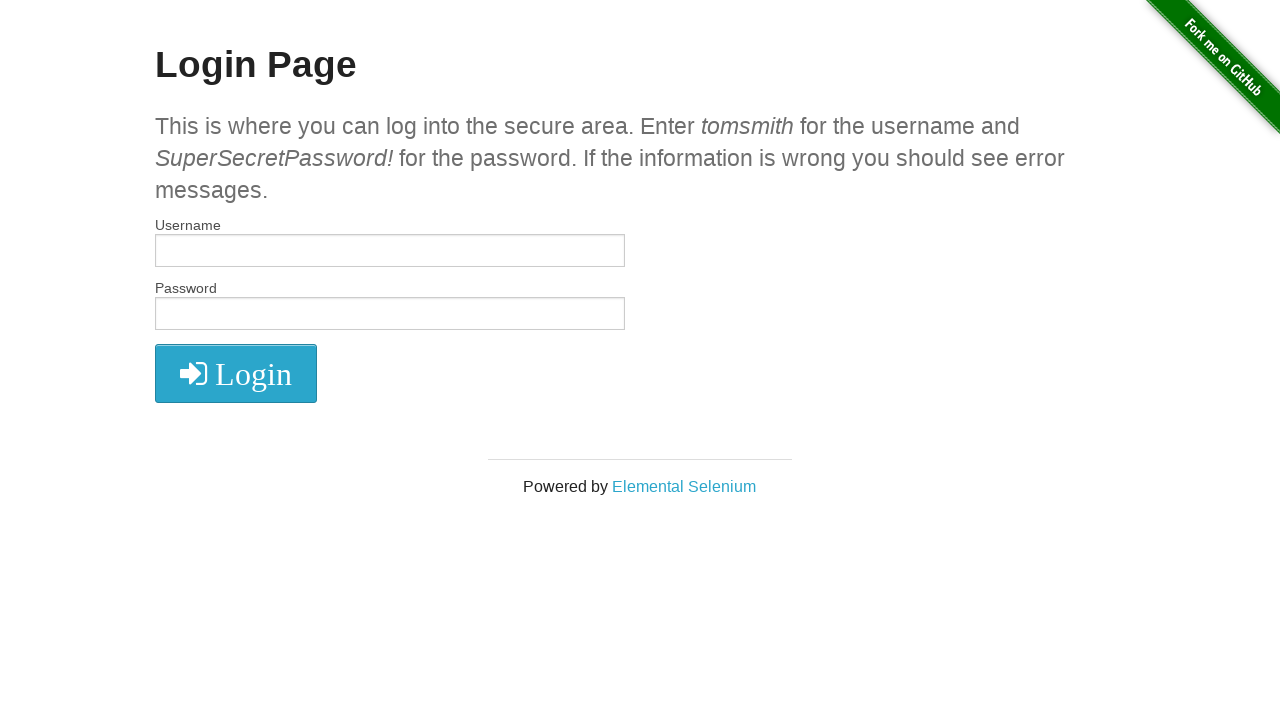

Retrieved all label text contents
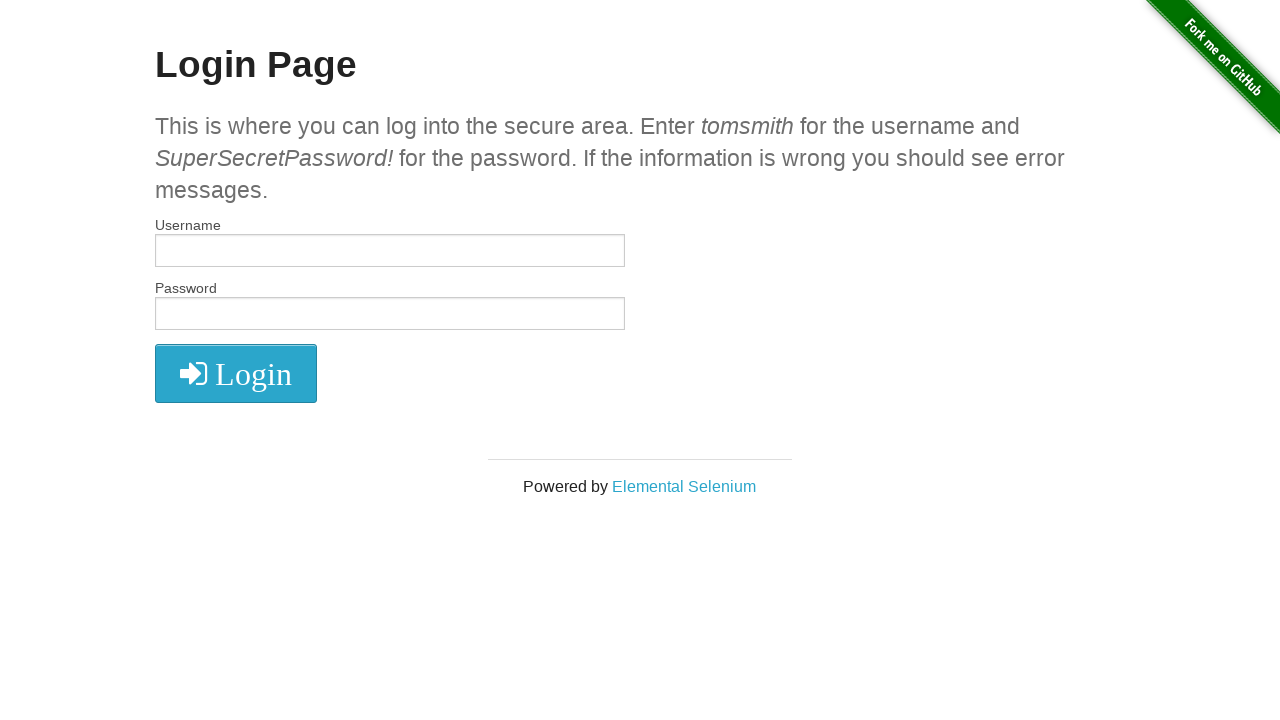

Verified that 'Username' label is present
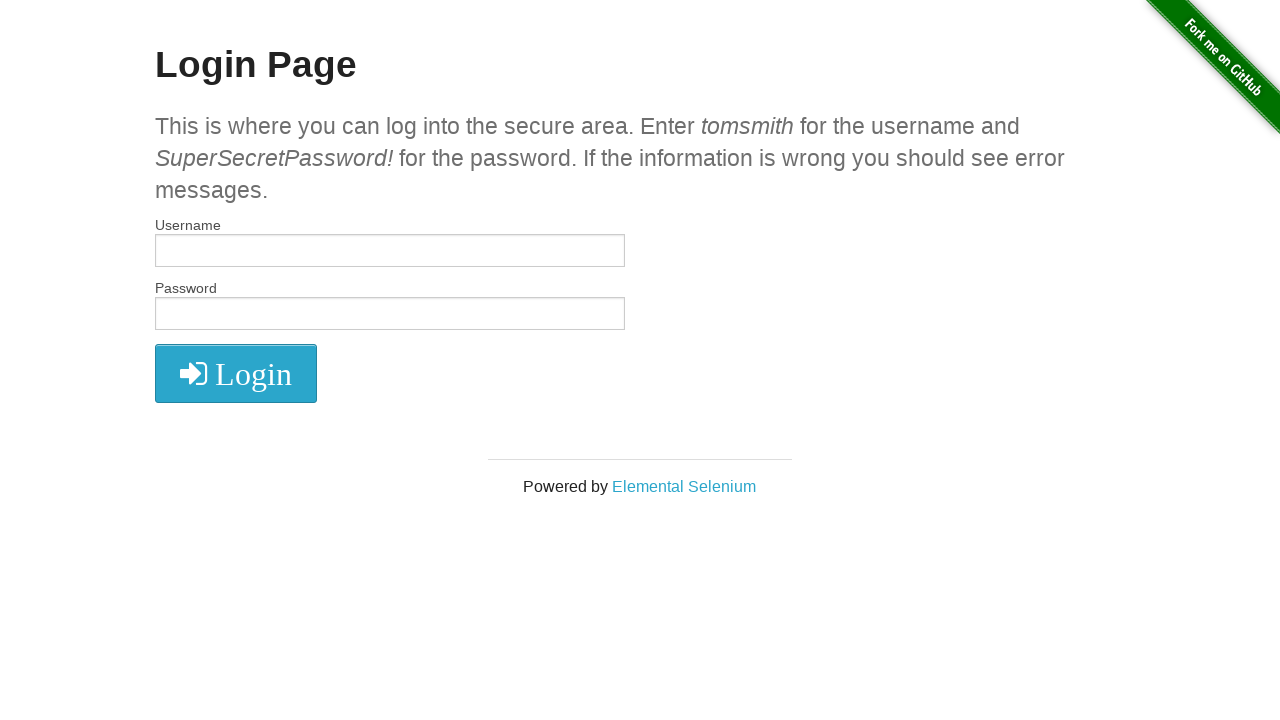

Verified that 'Password' label is present
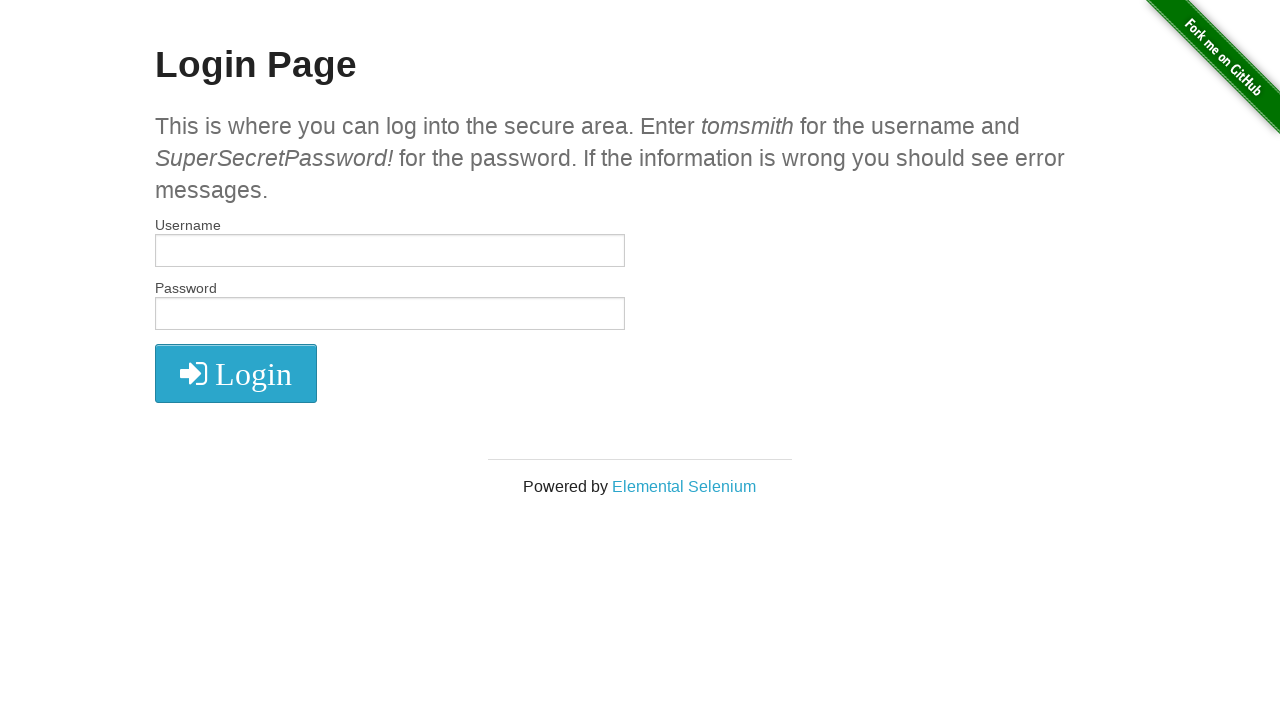

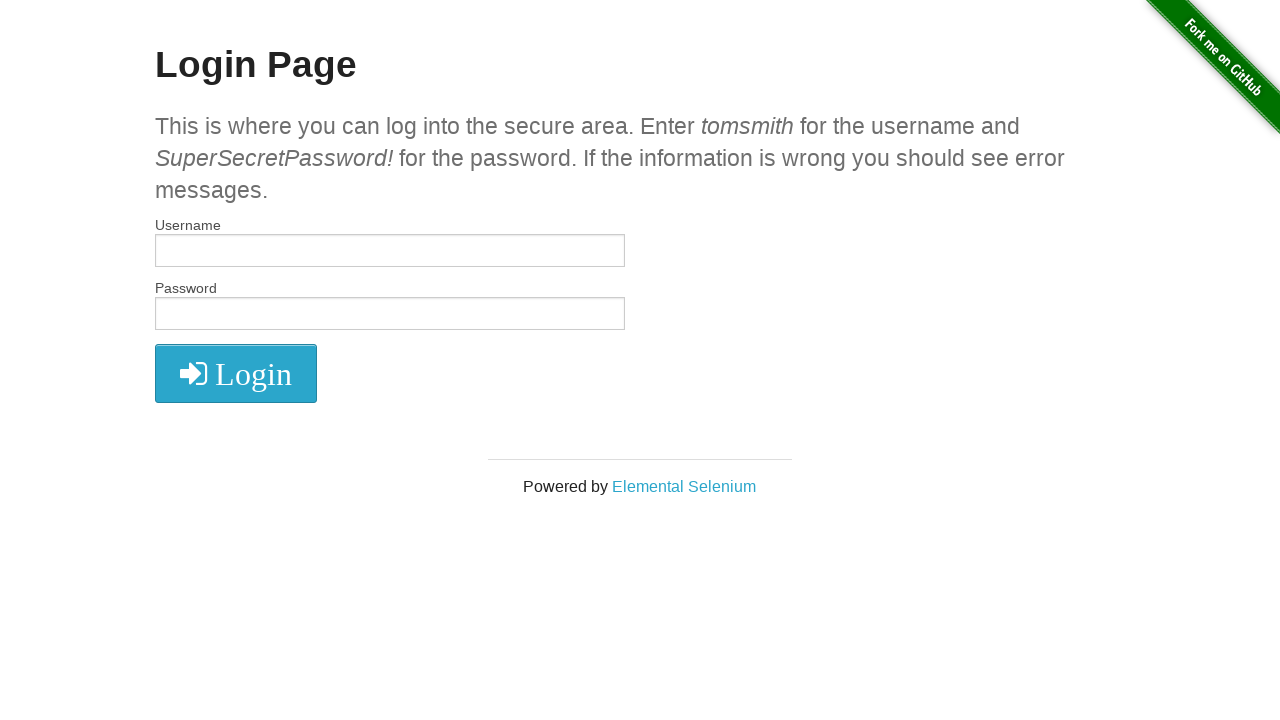